Tests that an unsaved change to an employee's name doesn't persist when switching between employees

Starting URL: https://devmountain-qa.github.io/employee-manager/1.2_Version/index.html

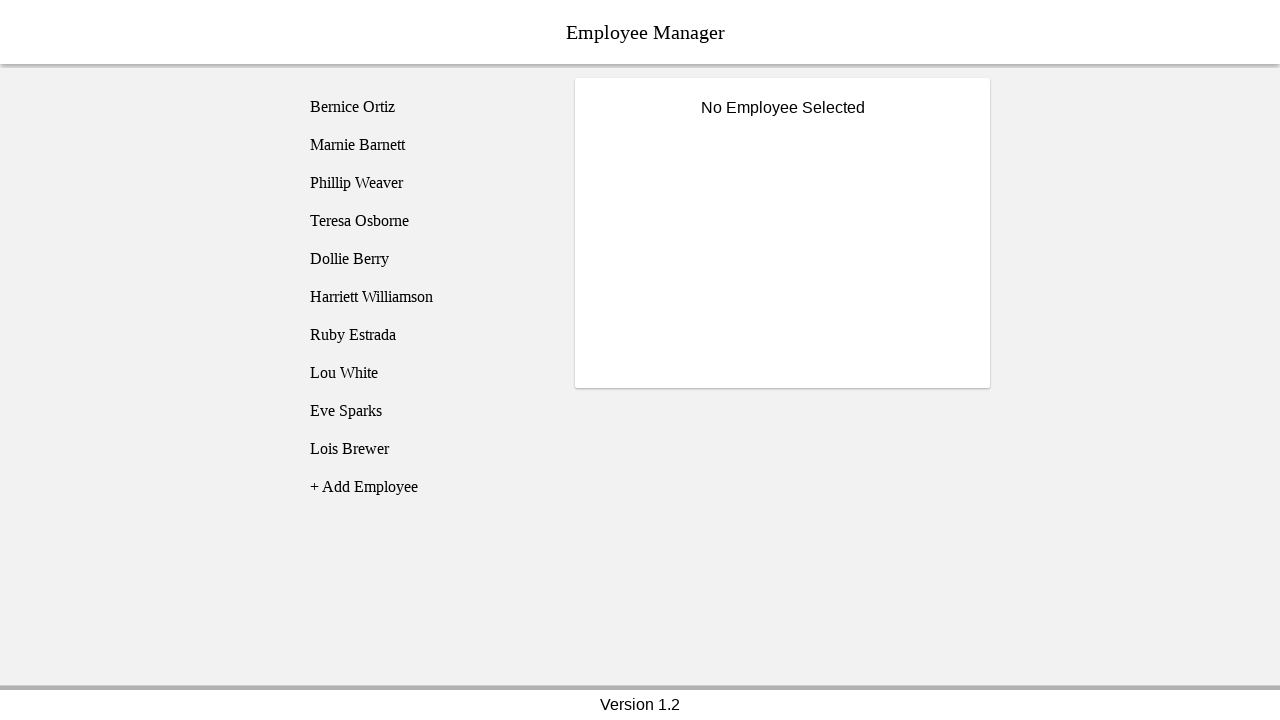

Clicked on Bernice Ortiz employee at (425, 107) on [name='employee1']
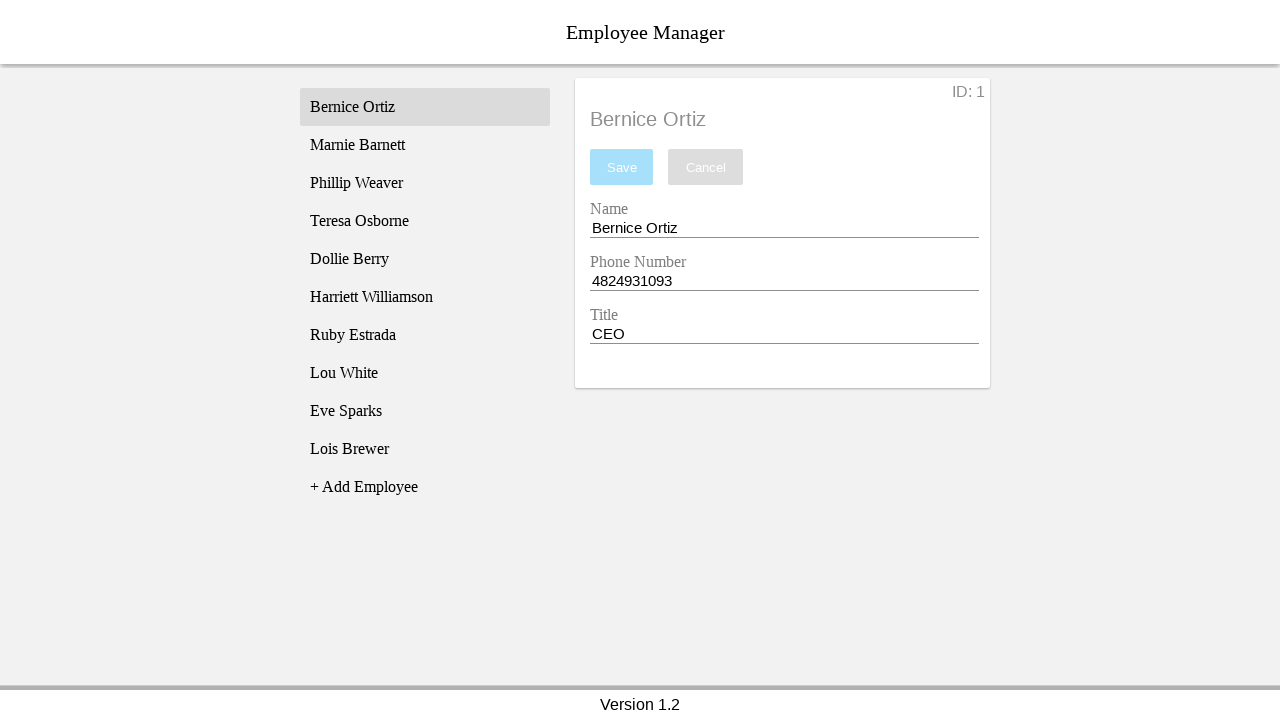

Name input field became visible
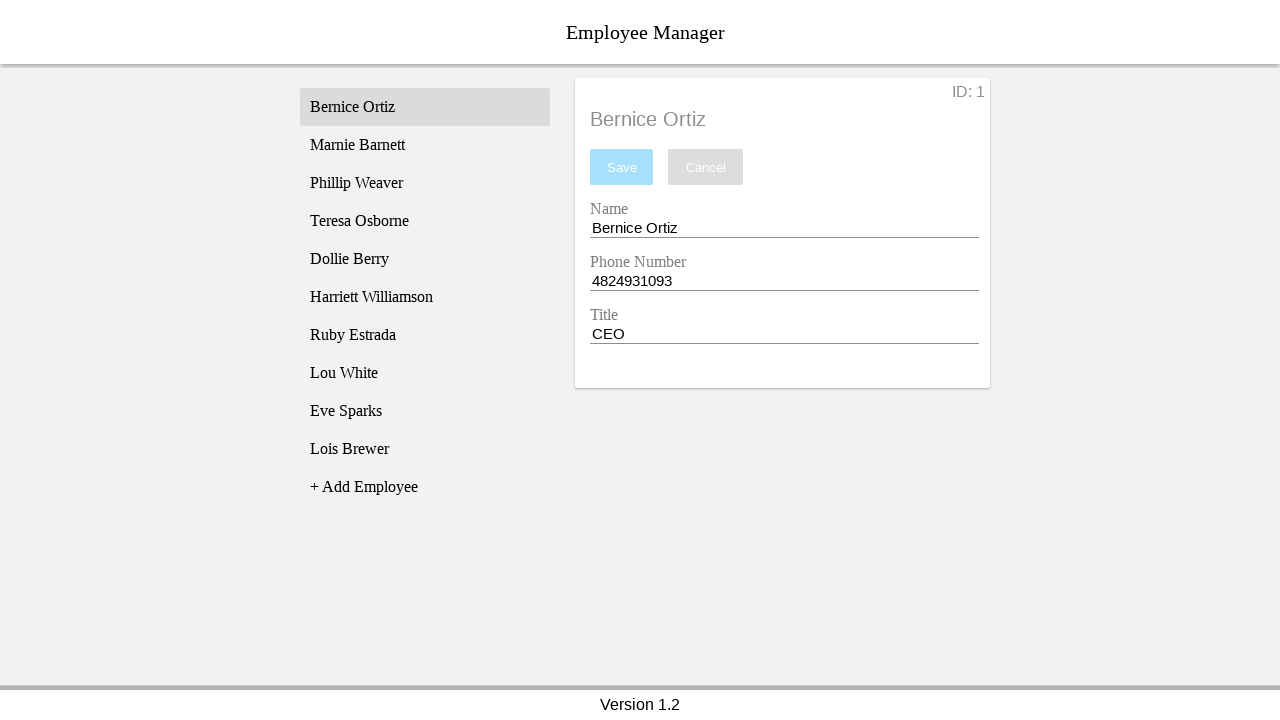

Changed name field to 'Test Name' (unsaved change) on [name='nameEntry']
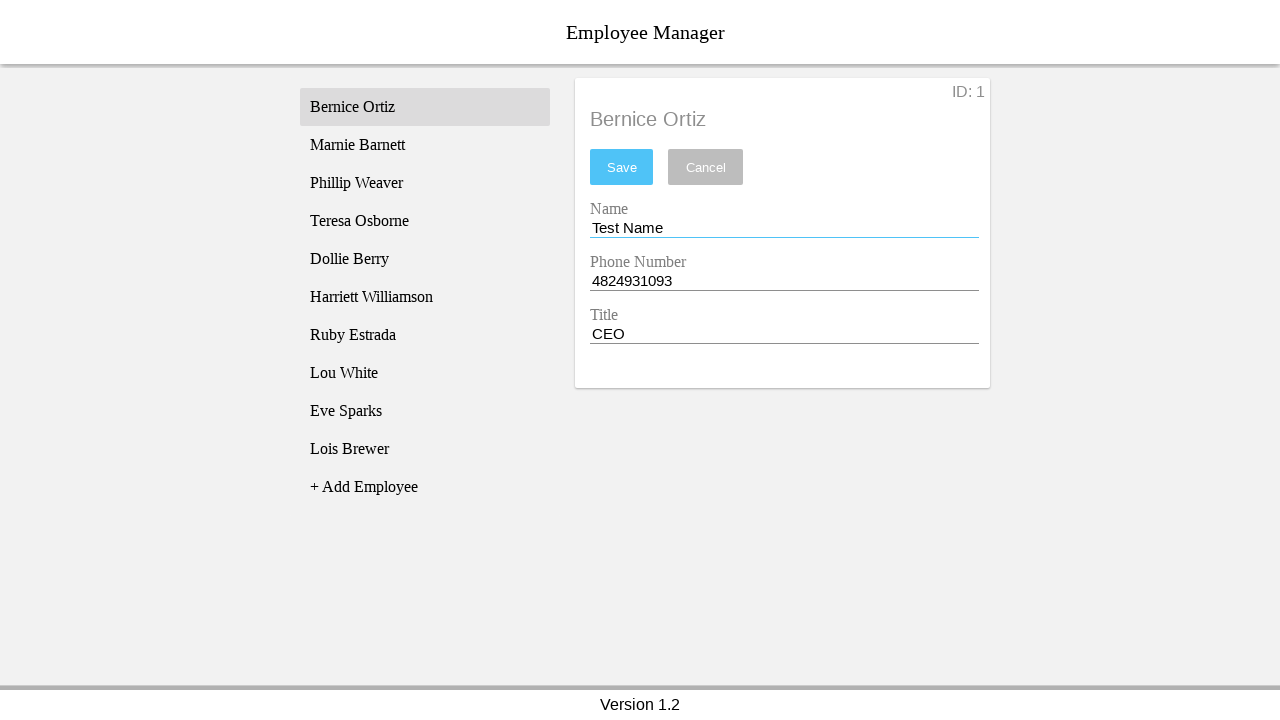

Switched to Phillip Weaver employee without saving changes at (425, 183) on [name='employee3']
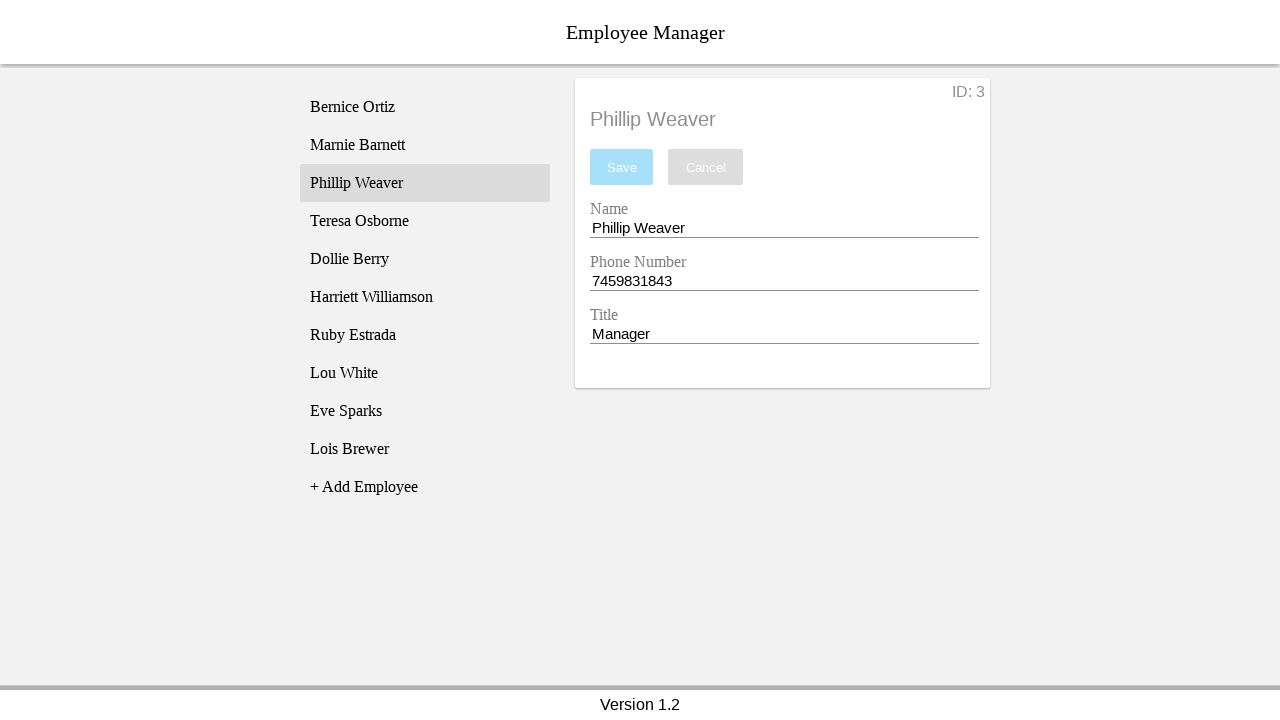

Phillip Weaver's name displayed in employee title
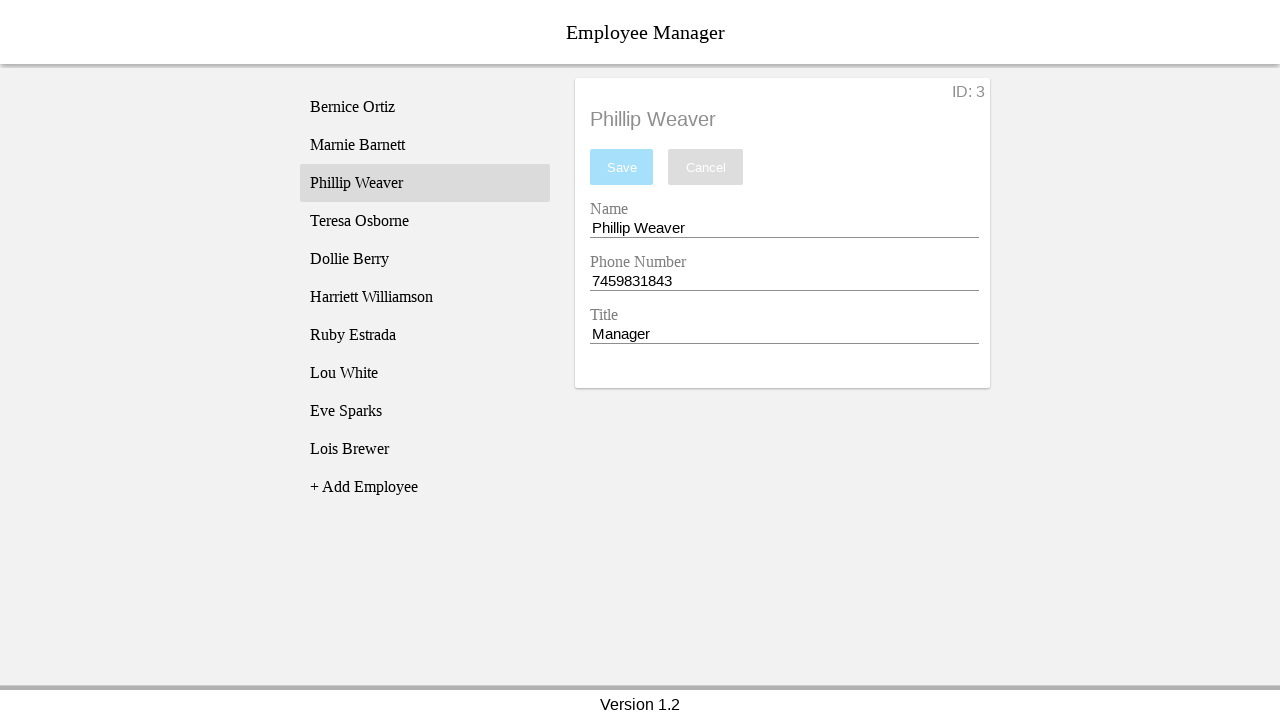

Switched back to Bernice Ortiz employee at (425, 107) on [name='employee1']
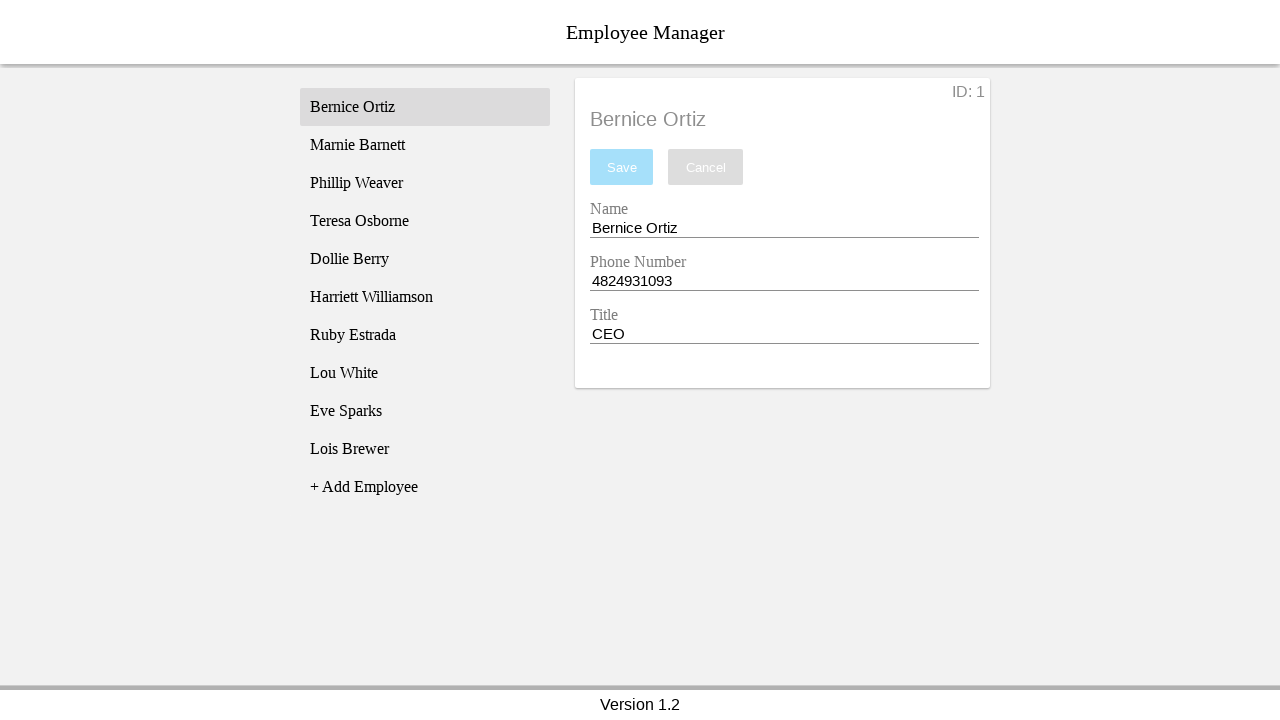

Bernice Ortiz's name displayed in employee title
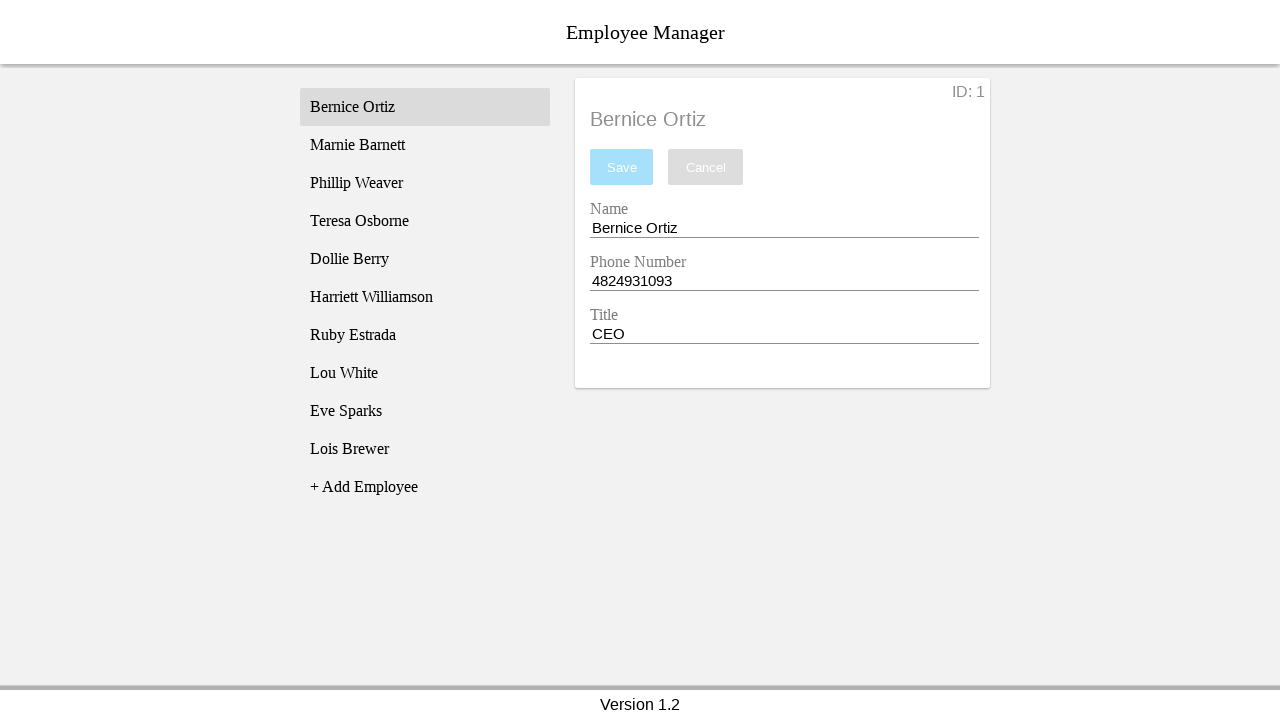

Verified unsaved change did not persist - name field reverted to 'Bernice Ortiz'
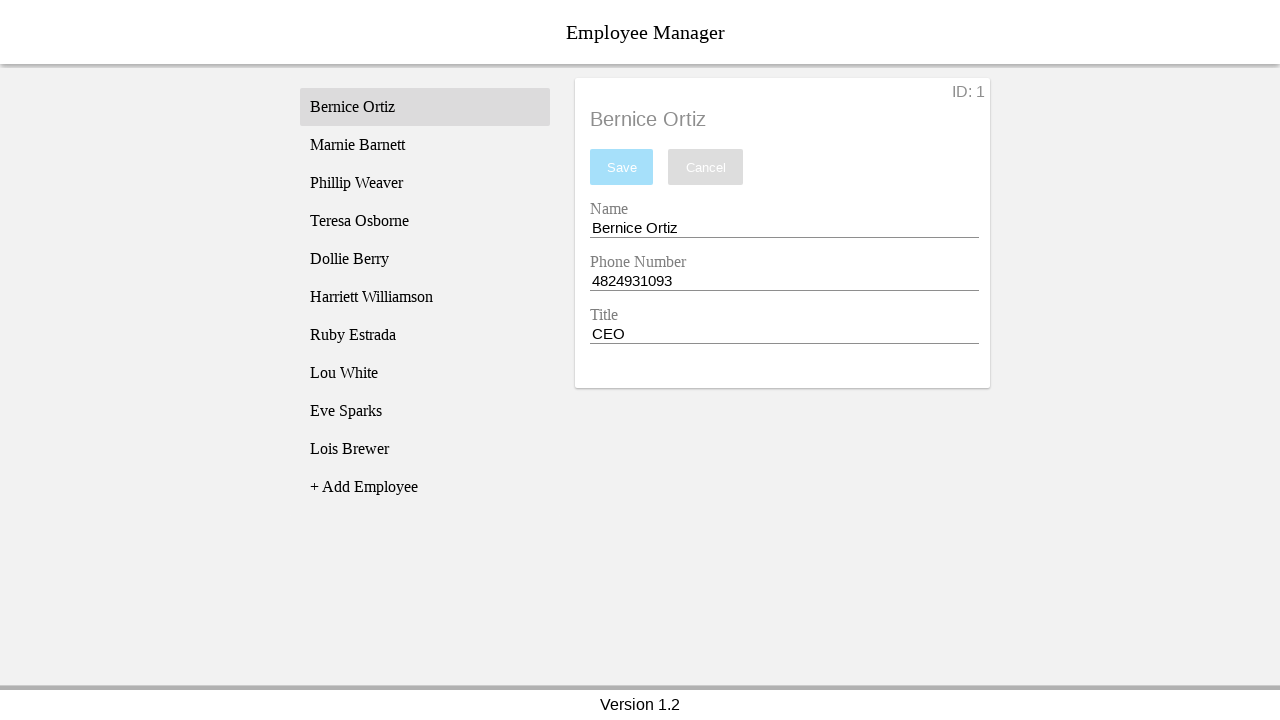

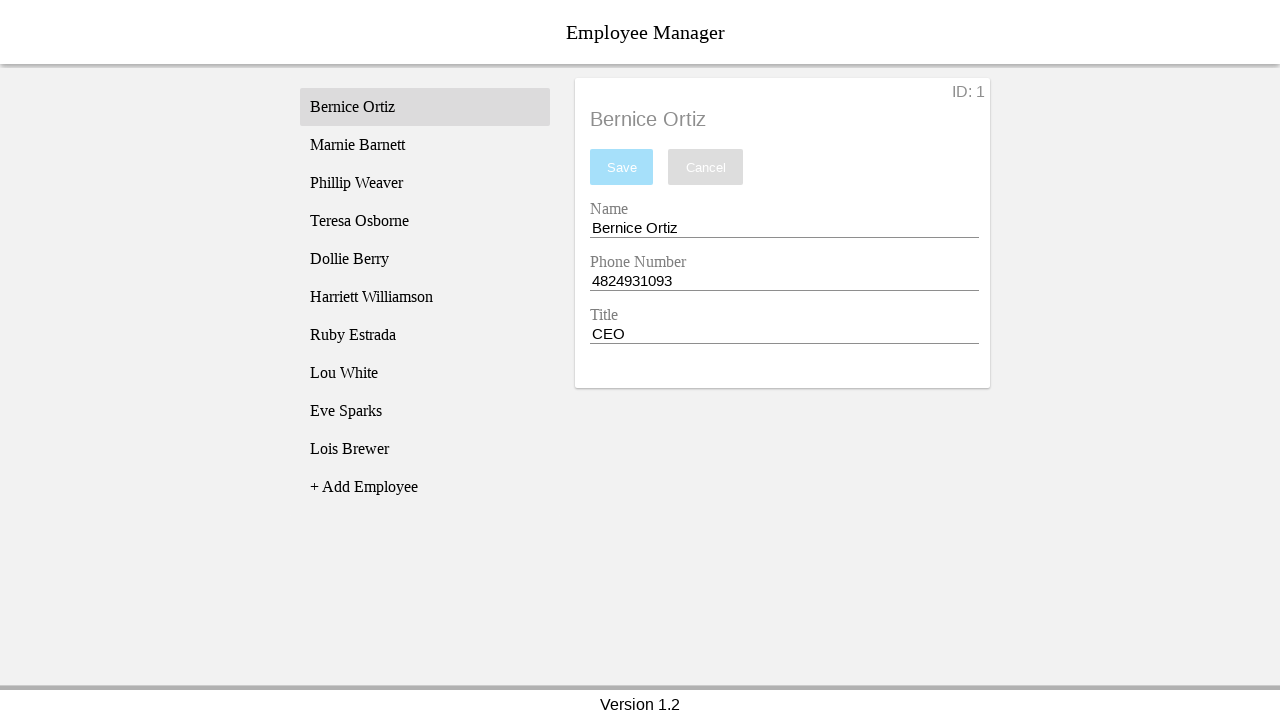